Tests dropdown/select element functionality by selecting options using three different methods: by visible text, by value, and by index on a practice automation page.

Starting URL: https://rahulshettyacademy.com/AutomationPractice/

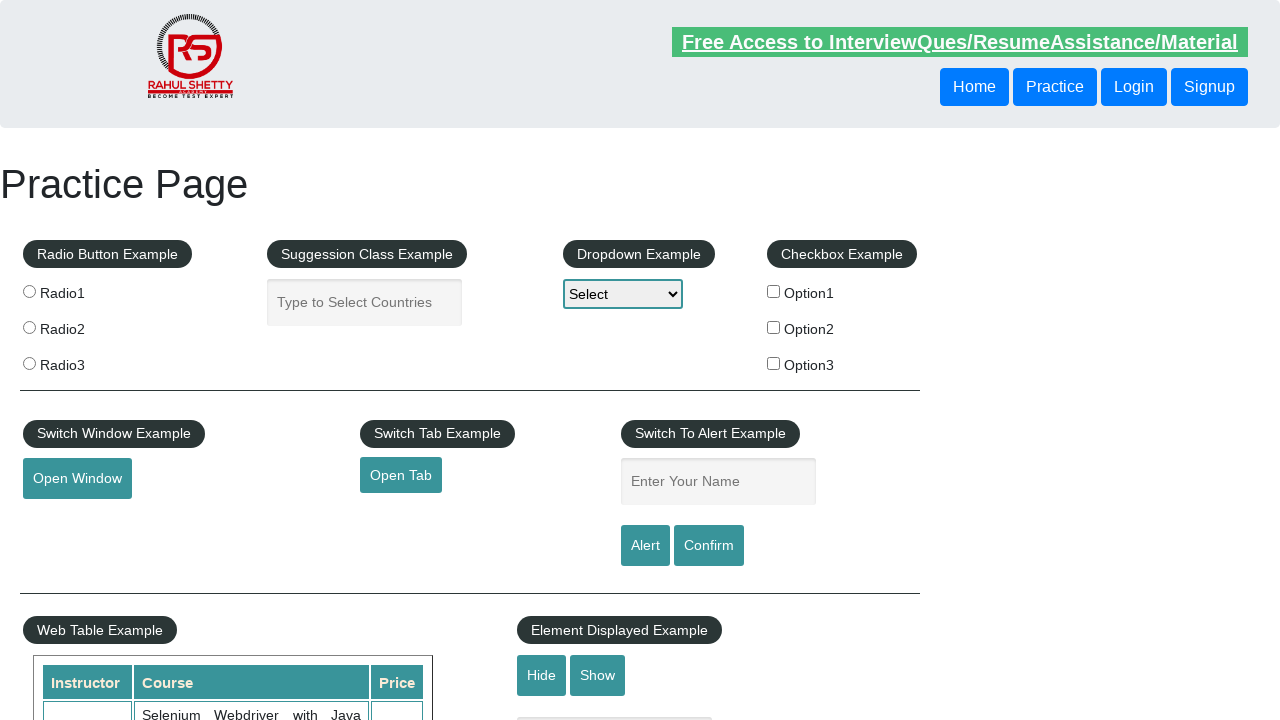

Clicked dropdown to open it at (623, 294) on #dropdown-class-example
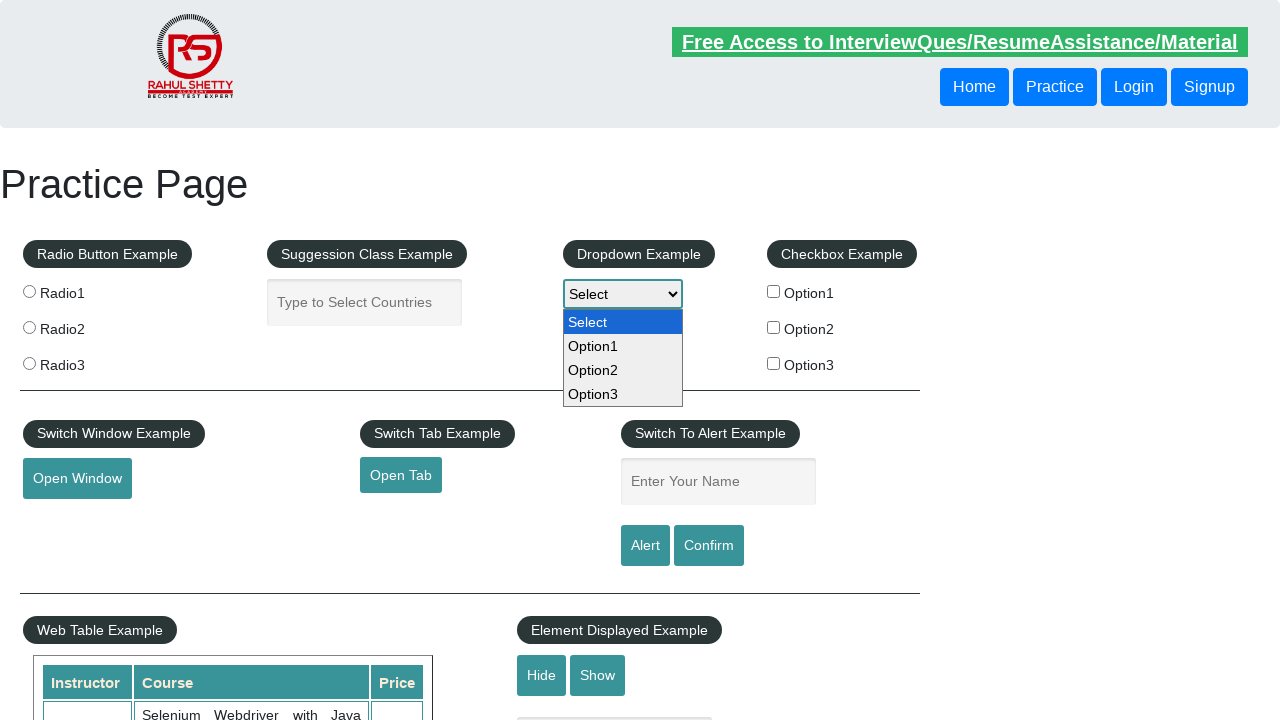

Selected 'Option2' by visible text on #dropdown-class-example
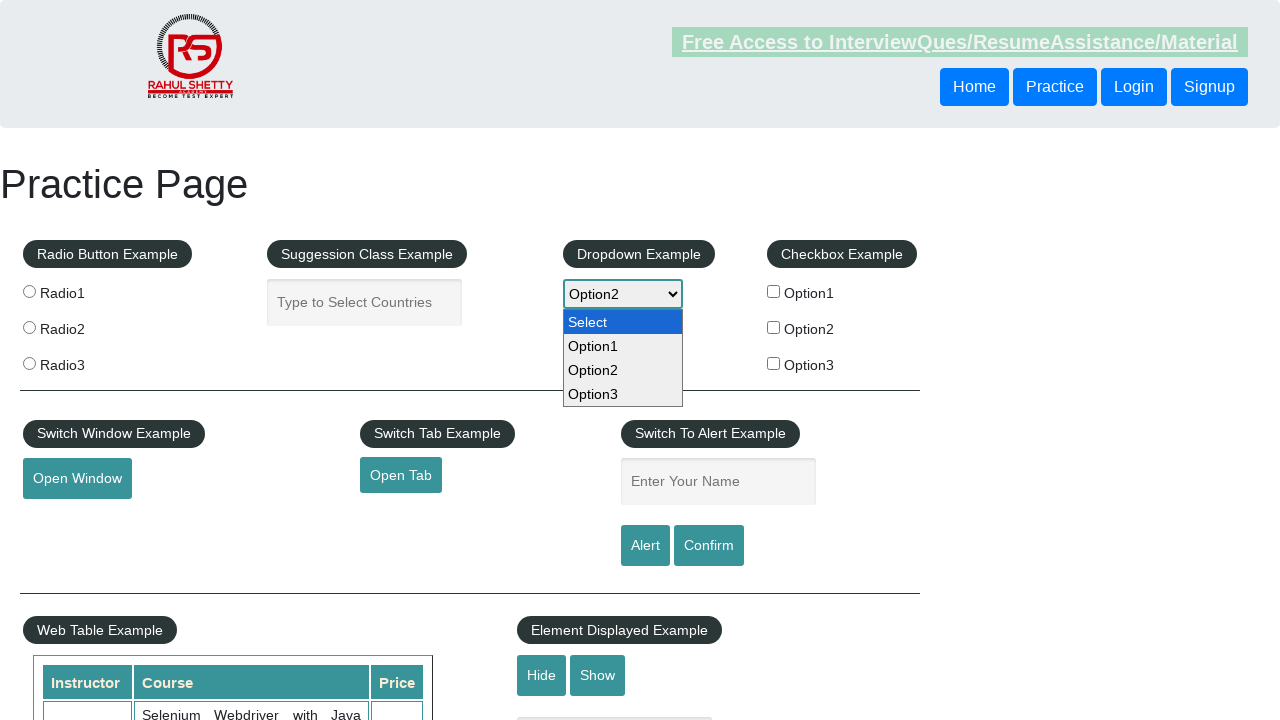

Clicked dropdown again at (623, 294) on #dropdown-class-example
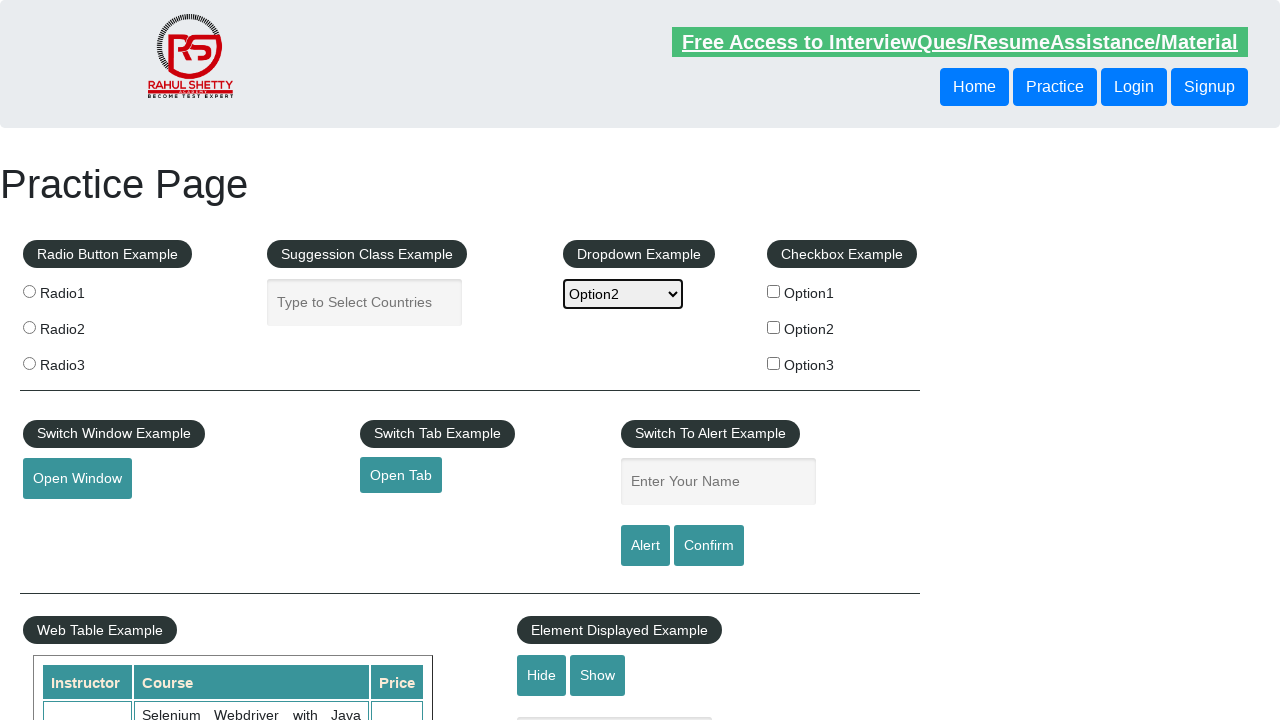

Selected option by value 'option1' on #dropdown-class-example
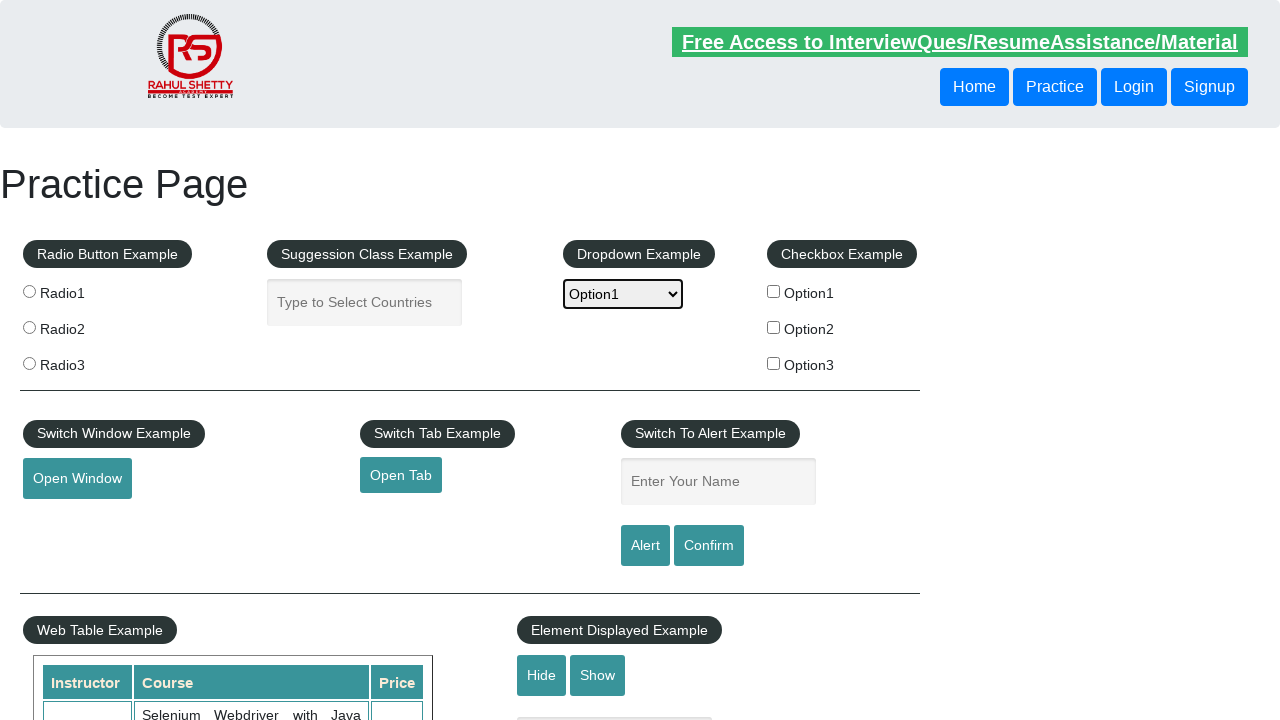

Clicked dropdown again at (623, 294) on #dropdown-class-example
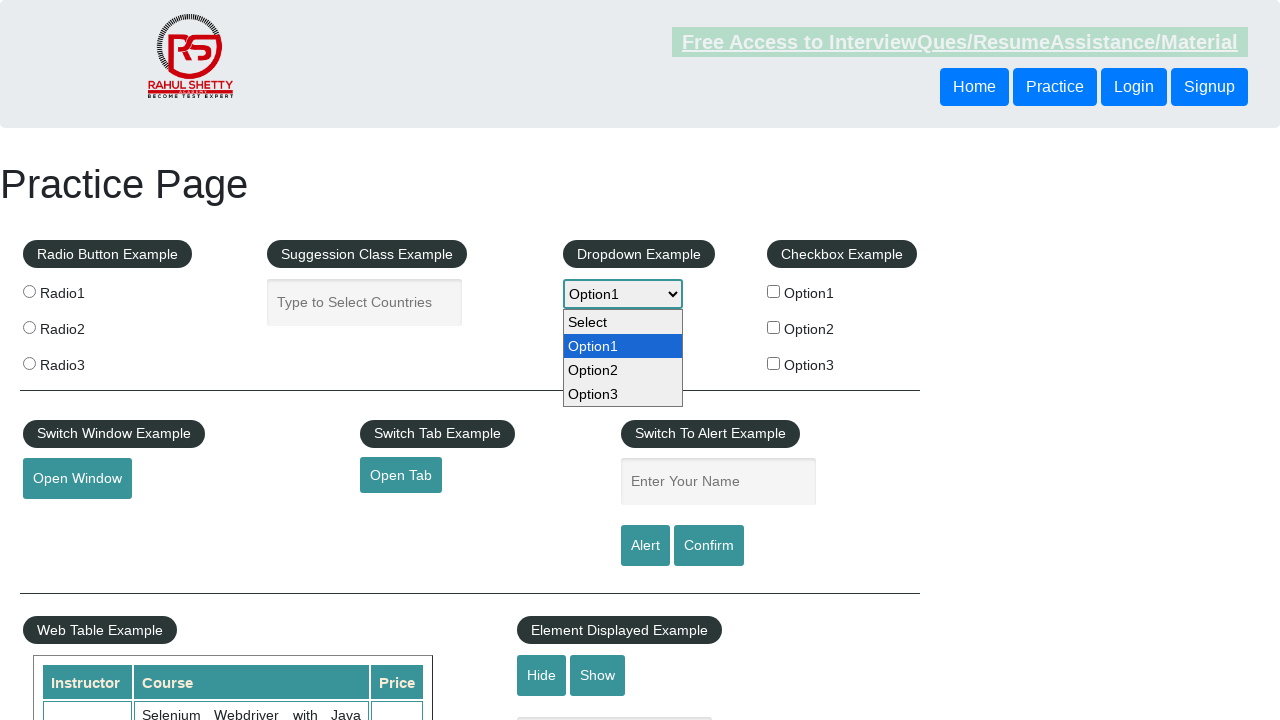

Selected option by index 3 (Option3) on #dropdown-class-example
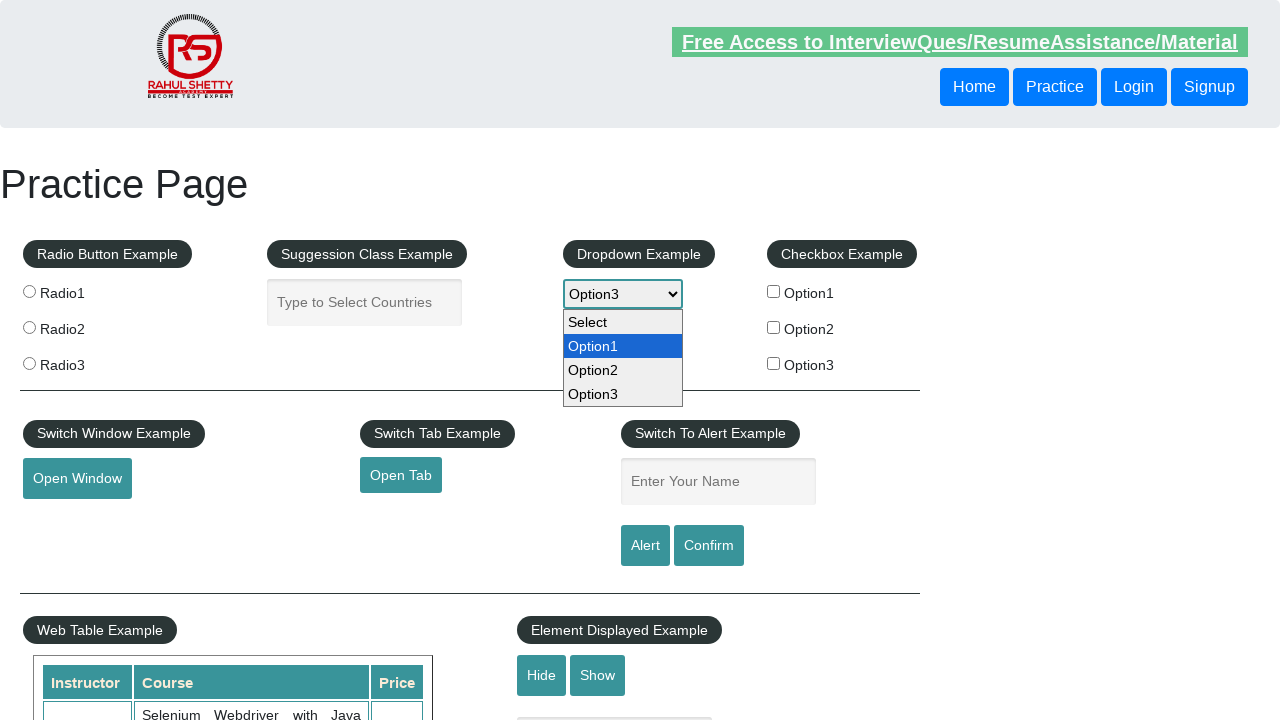

Waited 500ms to ensure selection is complete
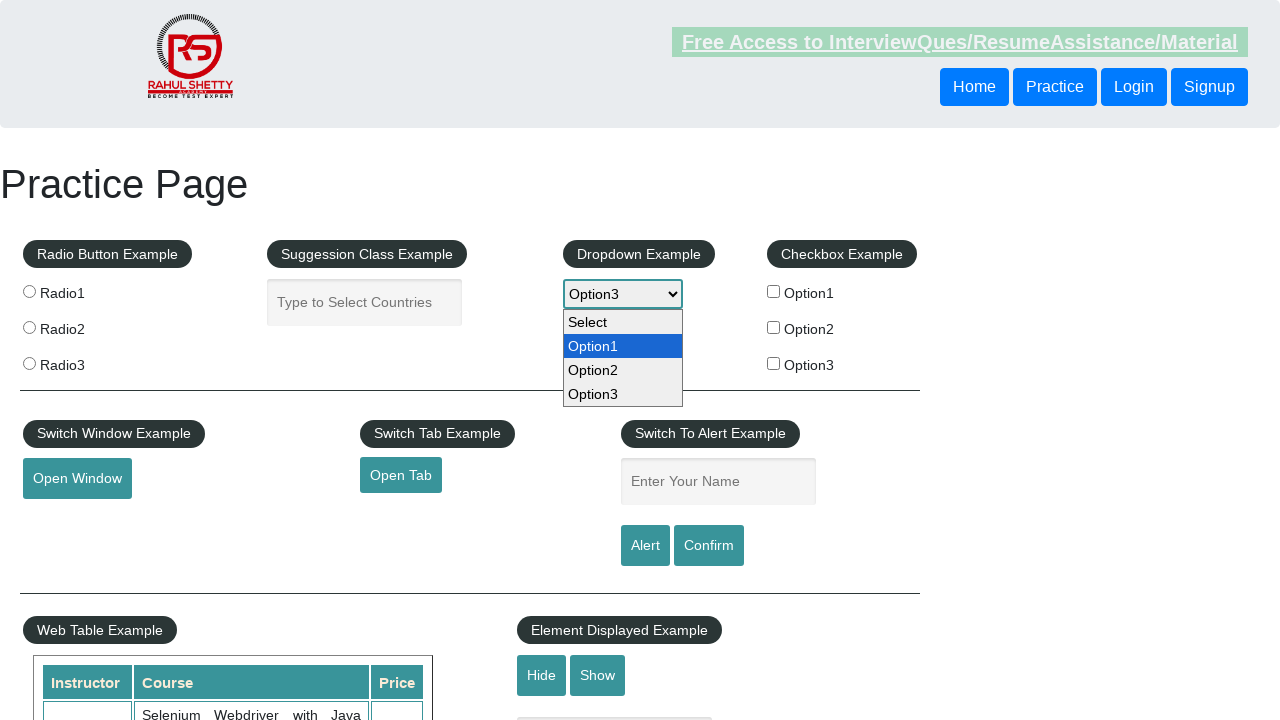

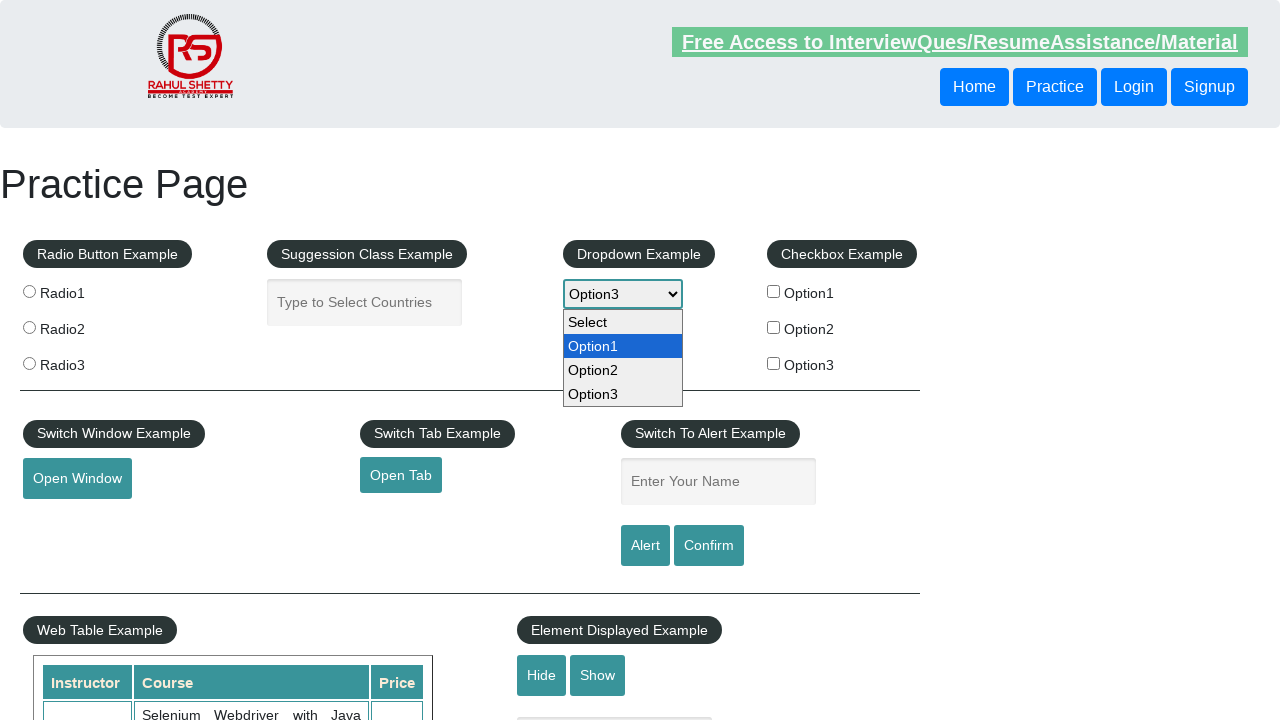